Tests mouse hover interaction on navigation menu, then navigates to a different site to test right-click context menu functionality

Starting URL: https://fleekitsolutions.com/

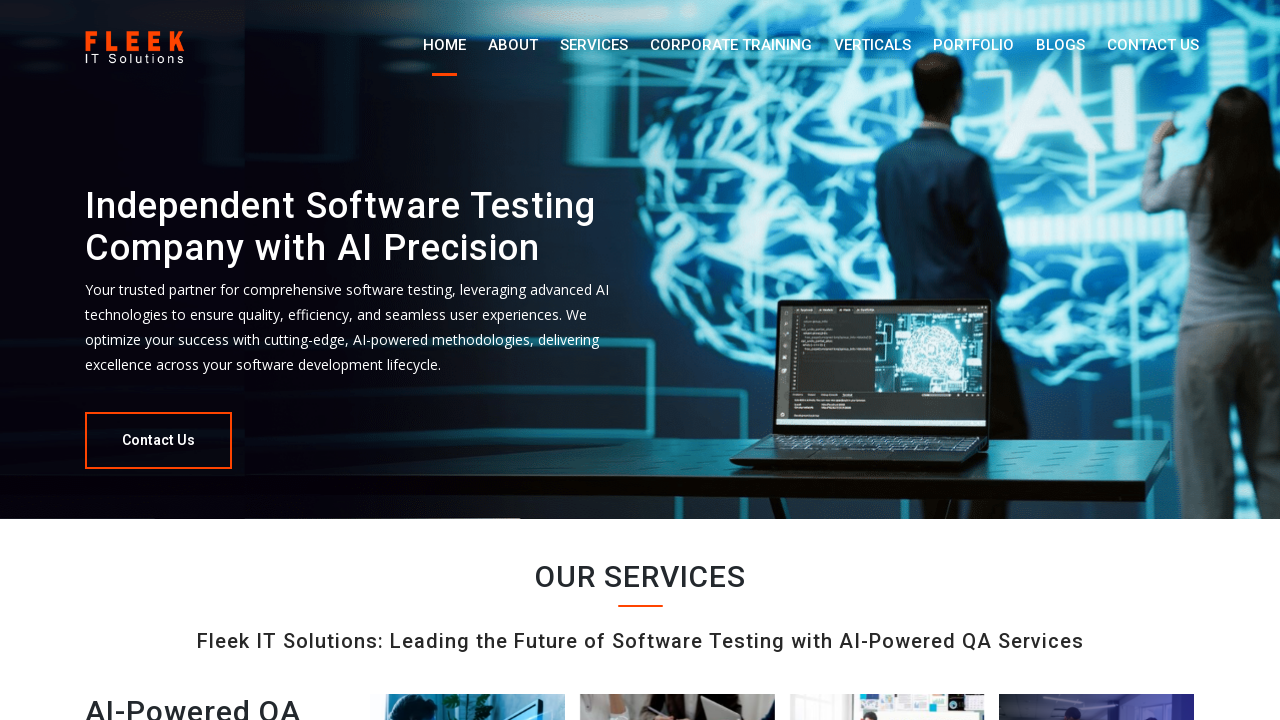

Hovered over ABOUT menu to reveal submenu at (513, 45) on xpath=//a[normalize-space()='ABOUT']
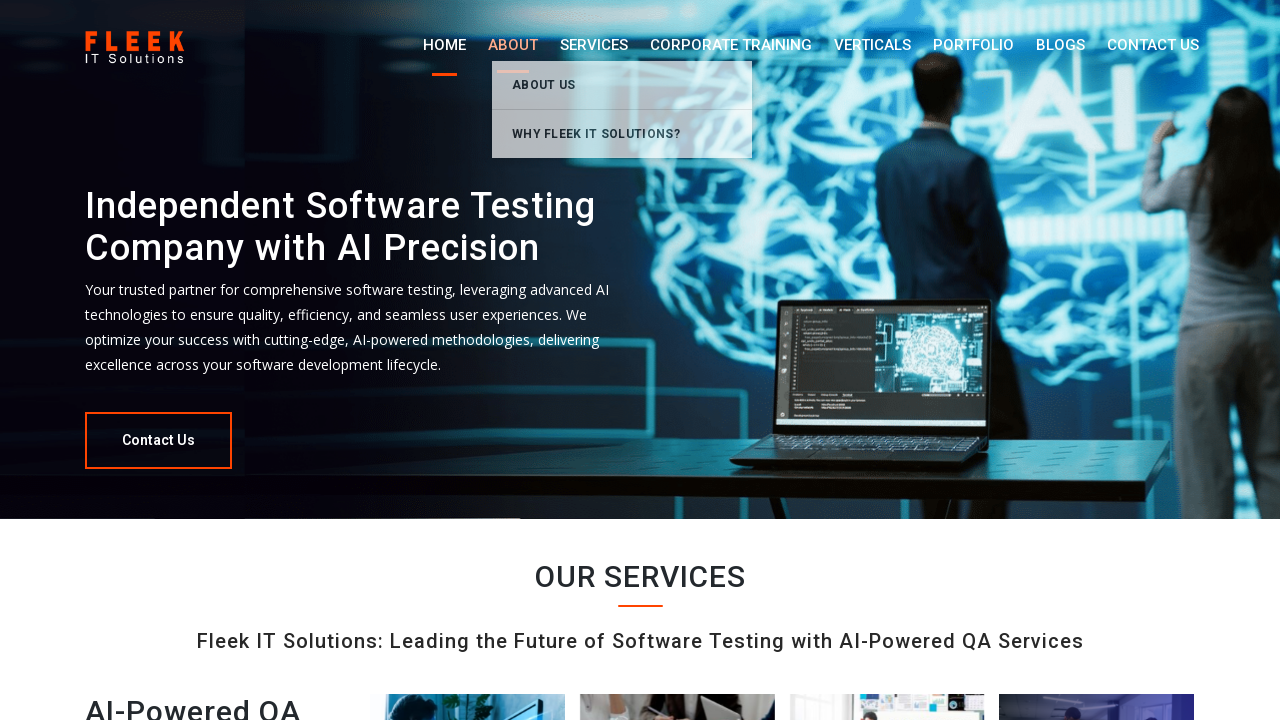

Clicked on 'Why Fleek IT Solutions?' submenu item at (622, 132) on xpath=//a[normalize-space()='Why Fleek IT Solutions?']
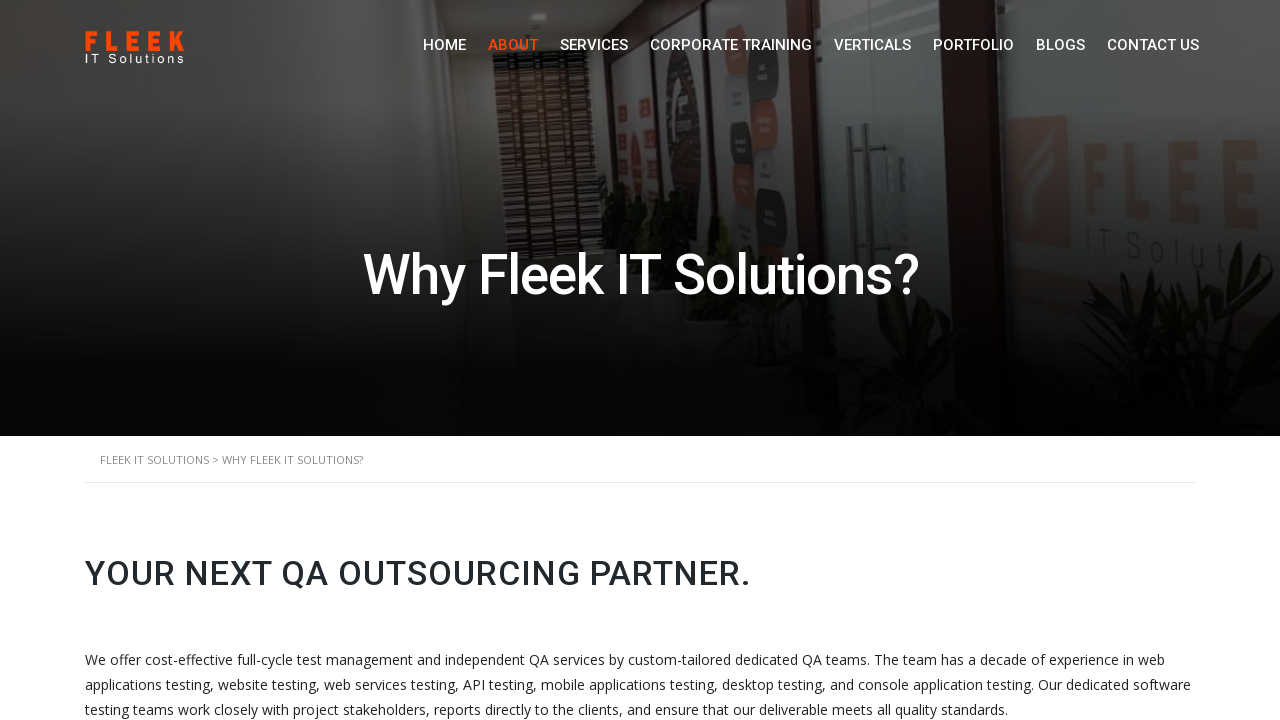

Navigated to jQuery context menu demo page
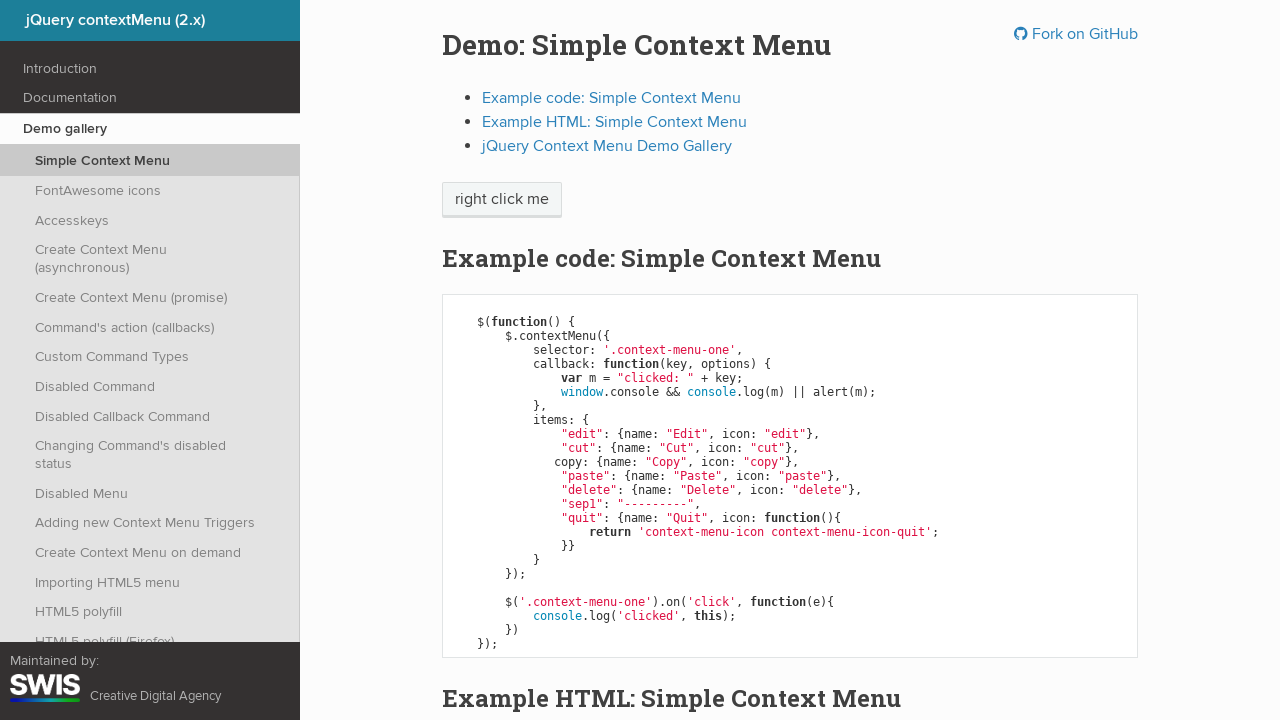

Right-clicked on context menu button to open context menu at (502, 200) on xpath=//span[@class='context-menu-one btn btn-neutral']
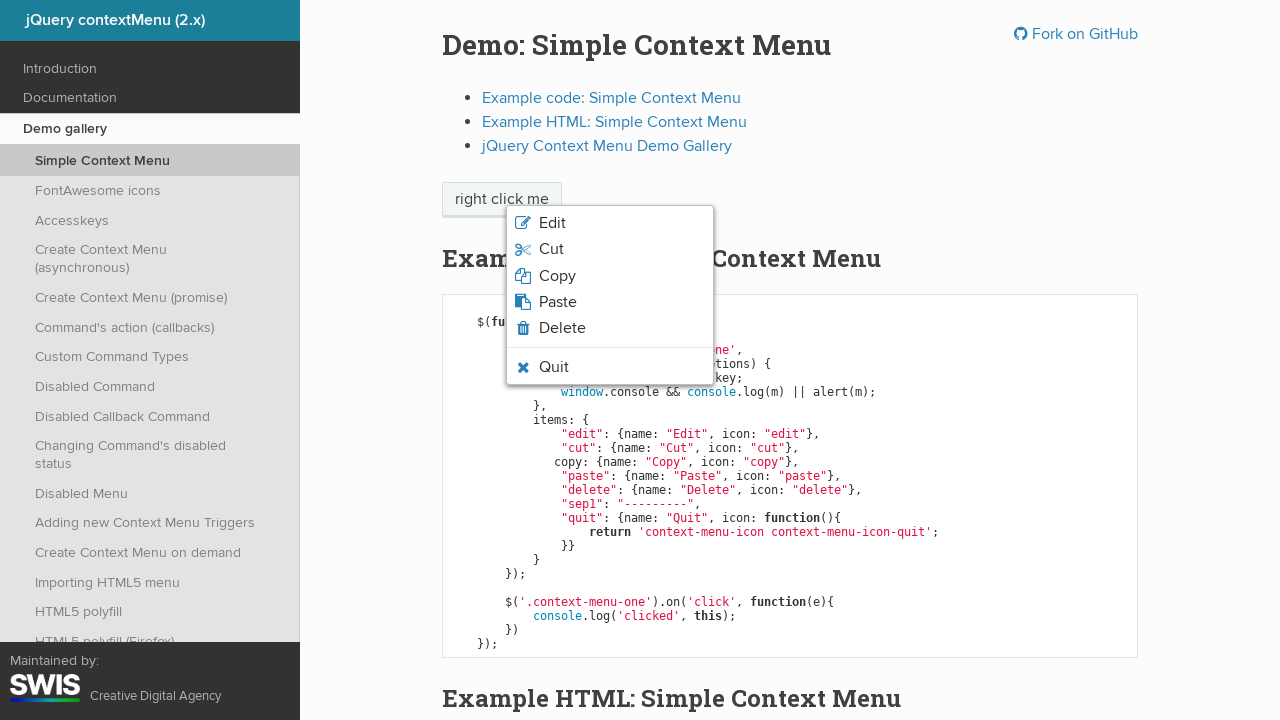

Clicked on Edit option from context menu at (610, 223) on xpath=//li[@class='context-menu-item context-menu-icon context-menu-icon-edit']
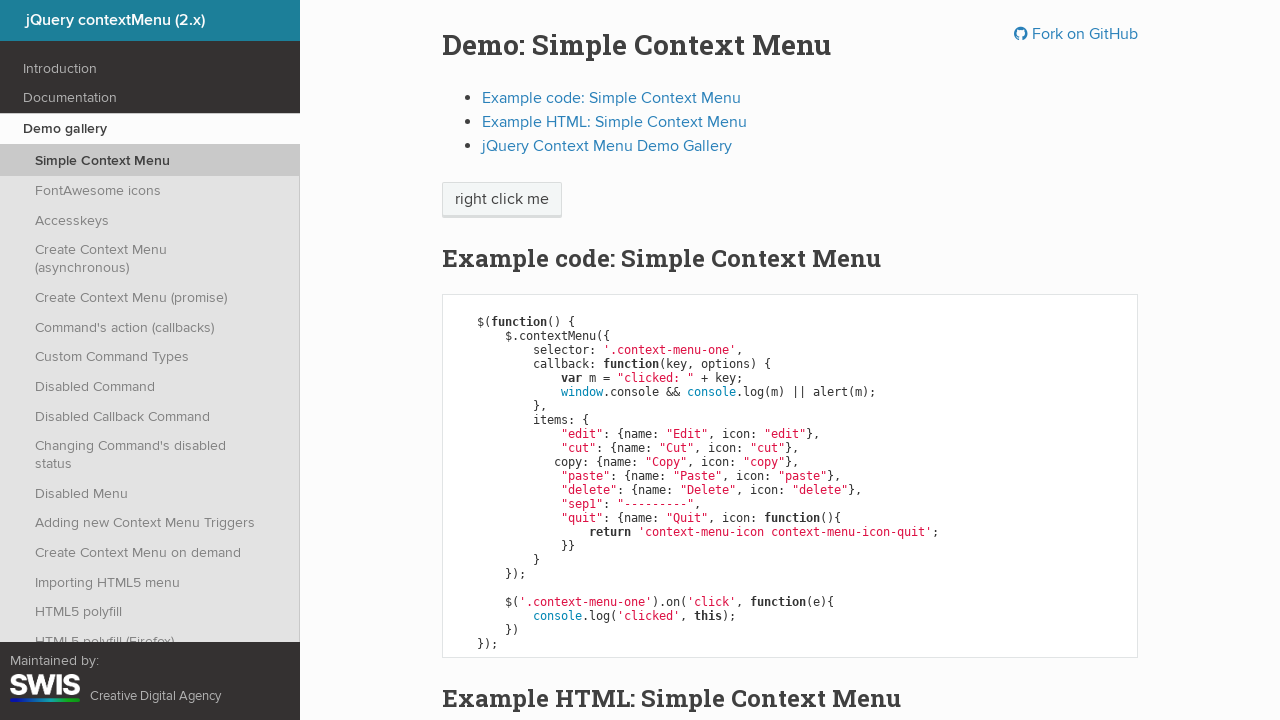

Set up handler to accept alert dialog
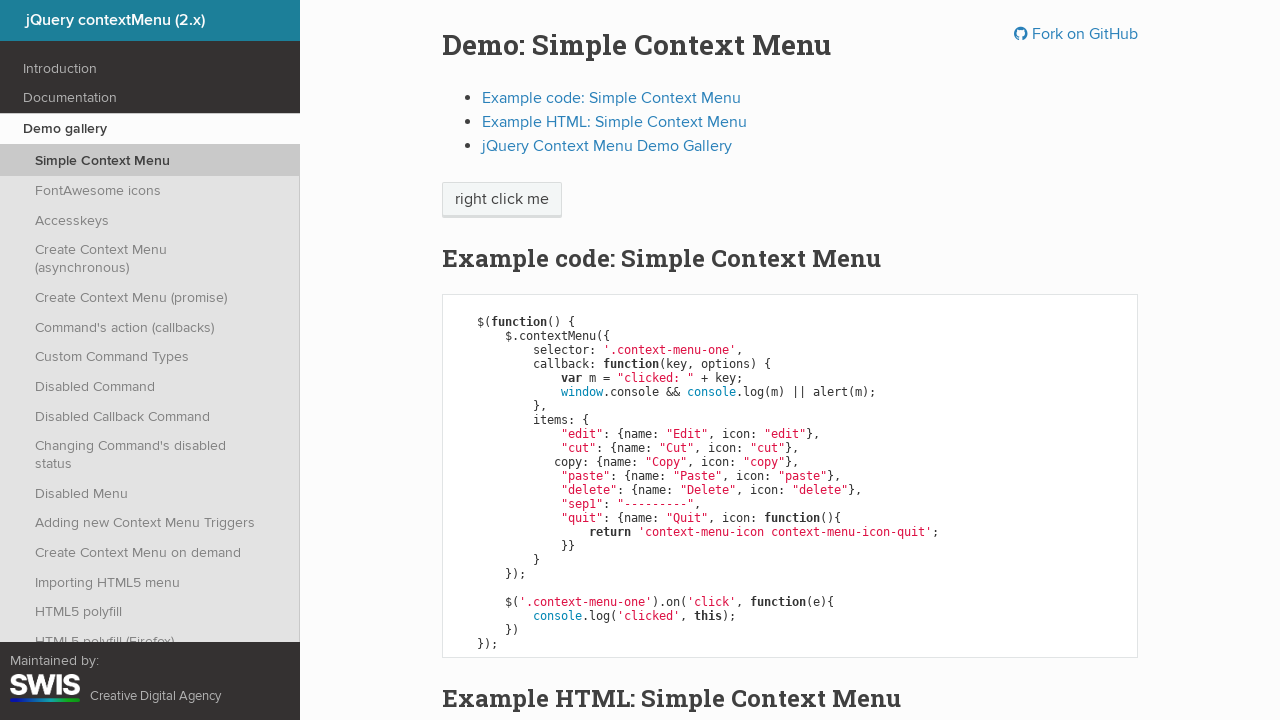

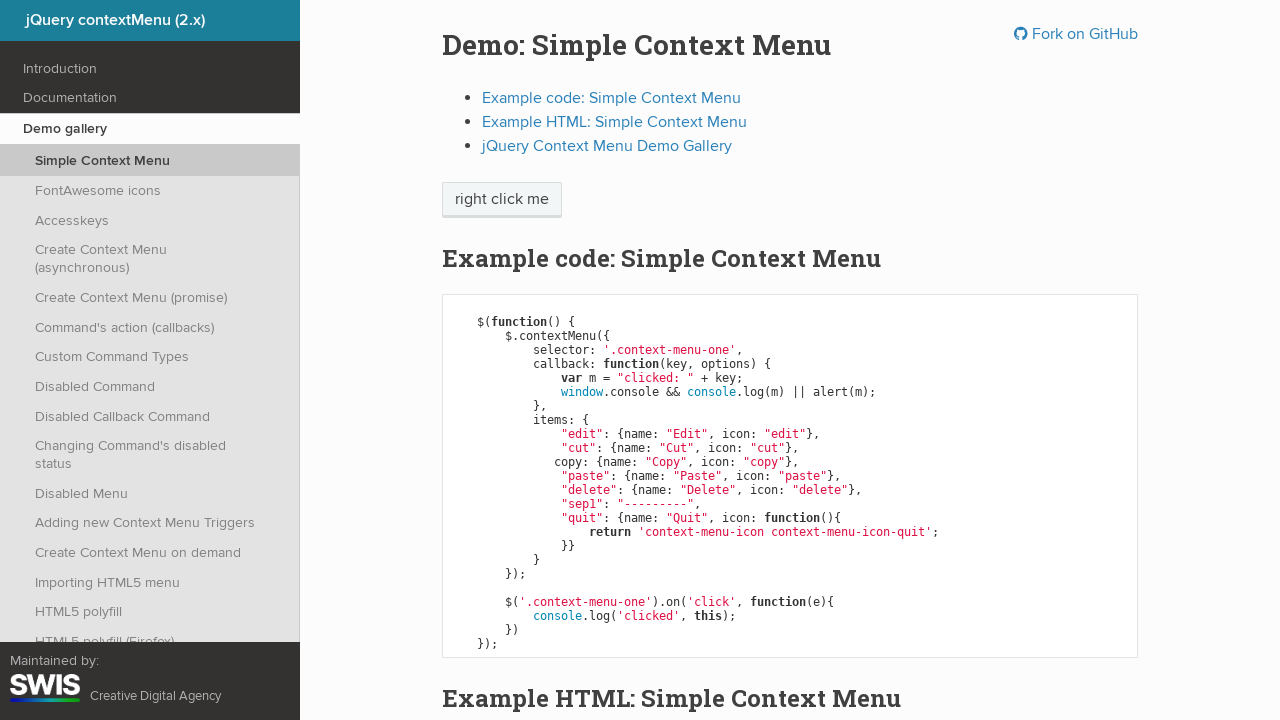